Tests alert handling by clicking a button to trigger an alert and accepting it

Starting URL: https://demoqa.com/alerts

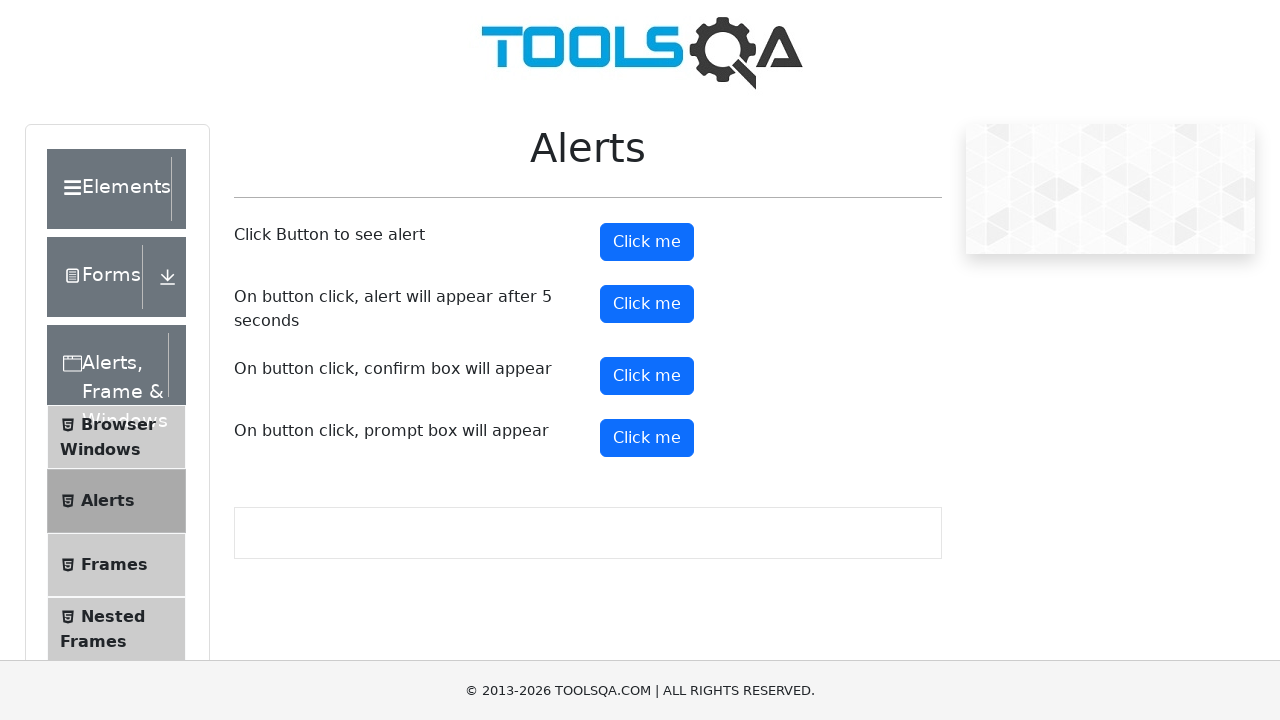

Set up dialog handler to accept alerts
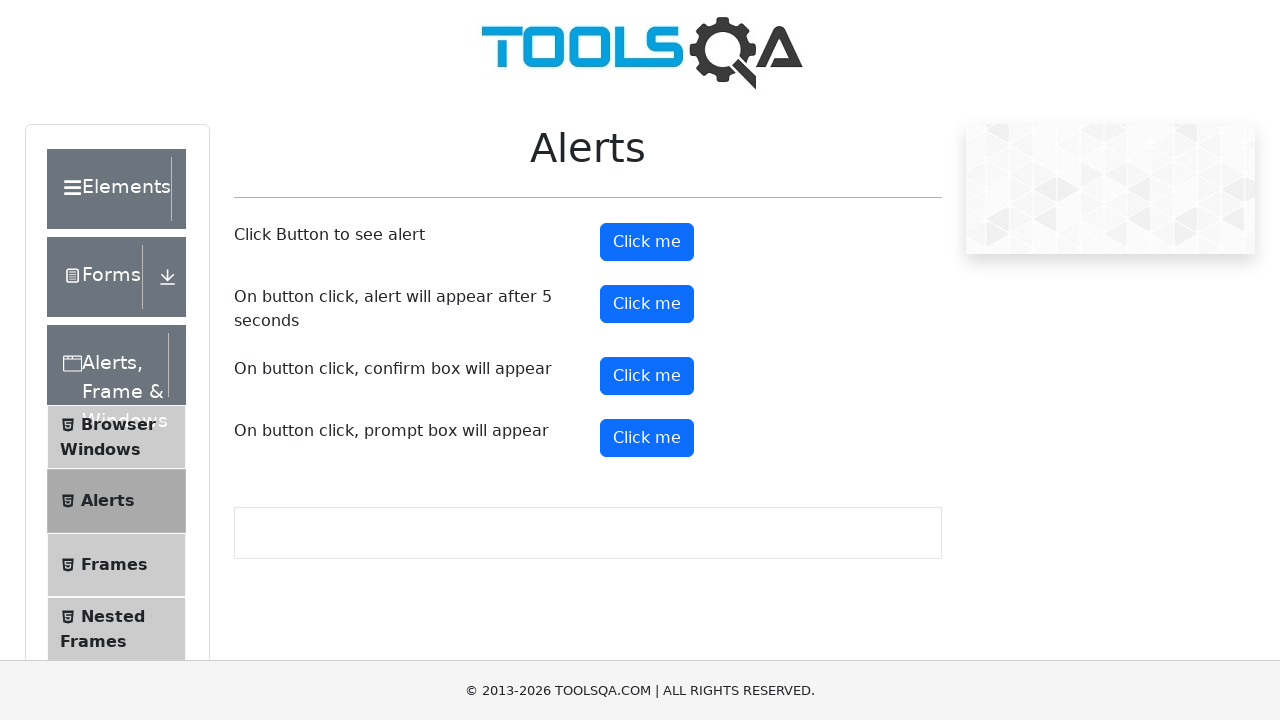

Clicked alert button to trigger alert at (647, 242) on #alertButton
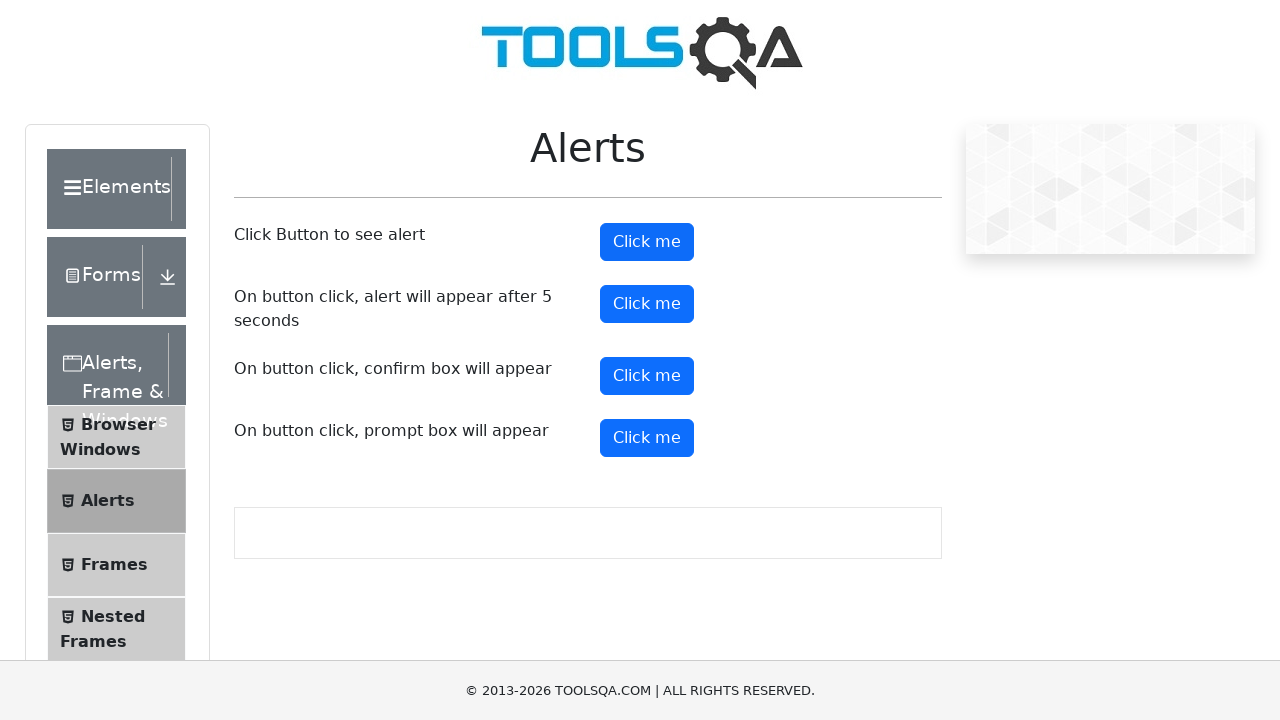

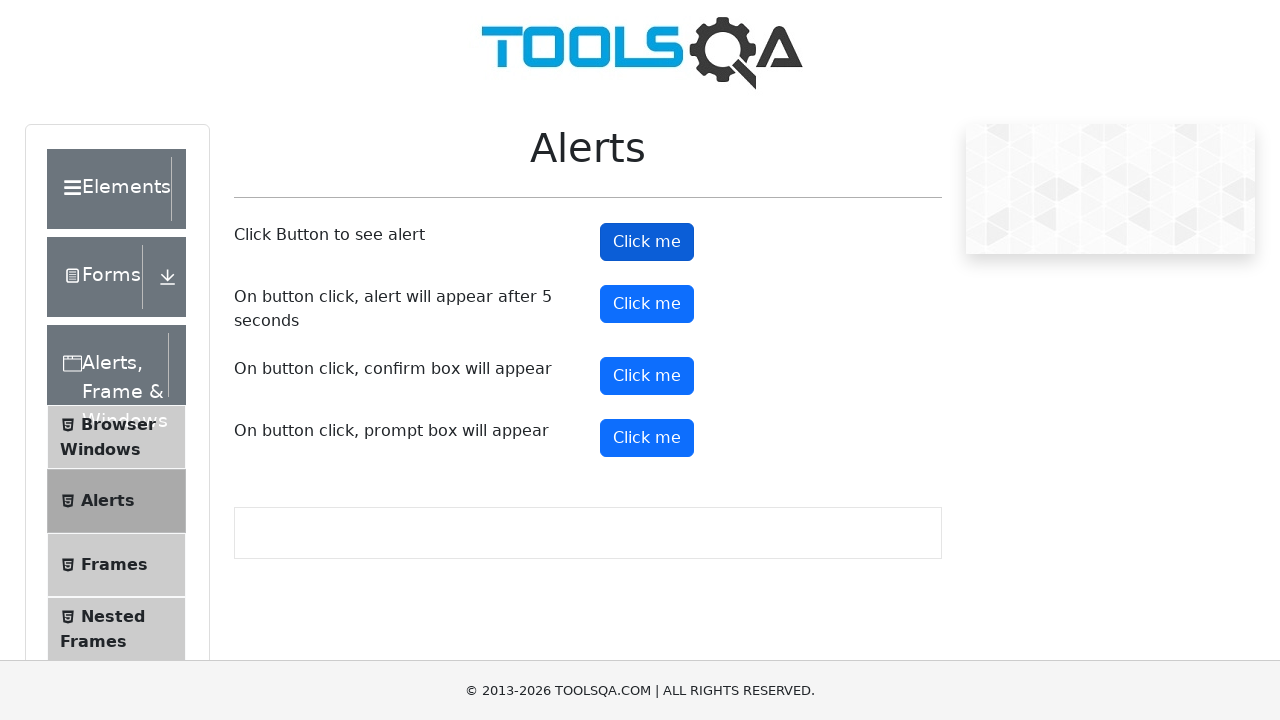